Tests JS Confirm by clicking the confirm button, accepting it, and verifying the result message displays "You clicked: Ok"

Starting URL: https://the-internet.herokuapp.com/javascript_alerts

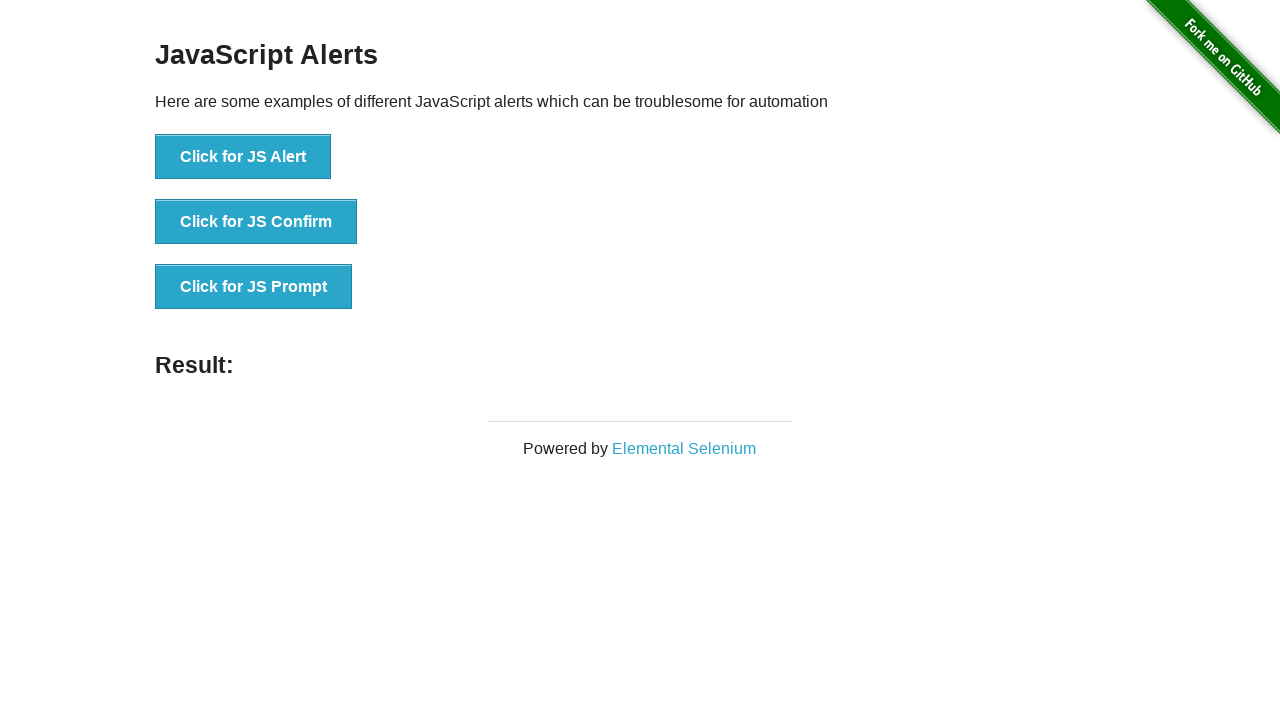

Set up dialog handler to accept confirm dialog
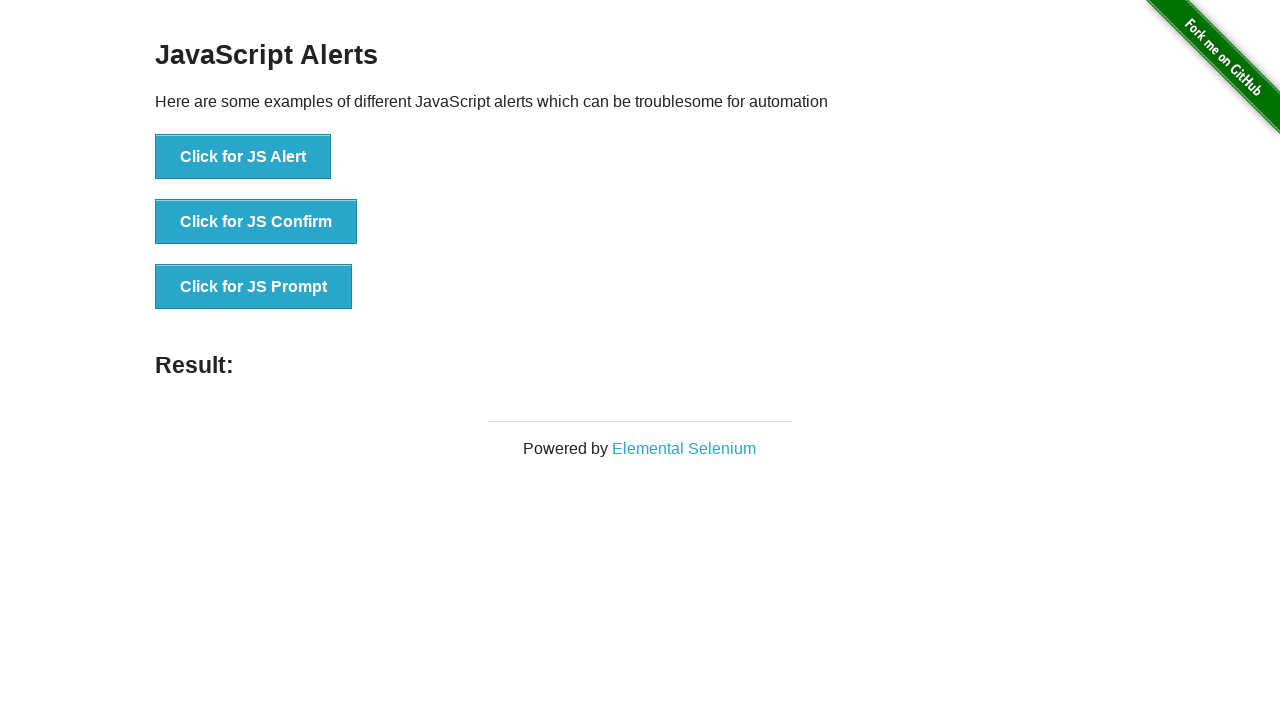

Clicked JS Confirm button at (256, 222) on button[onclick*='jsConfirm']
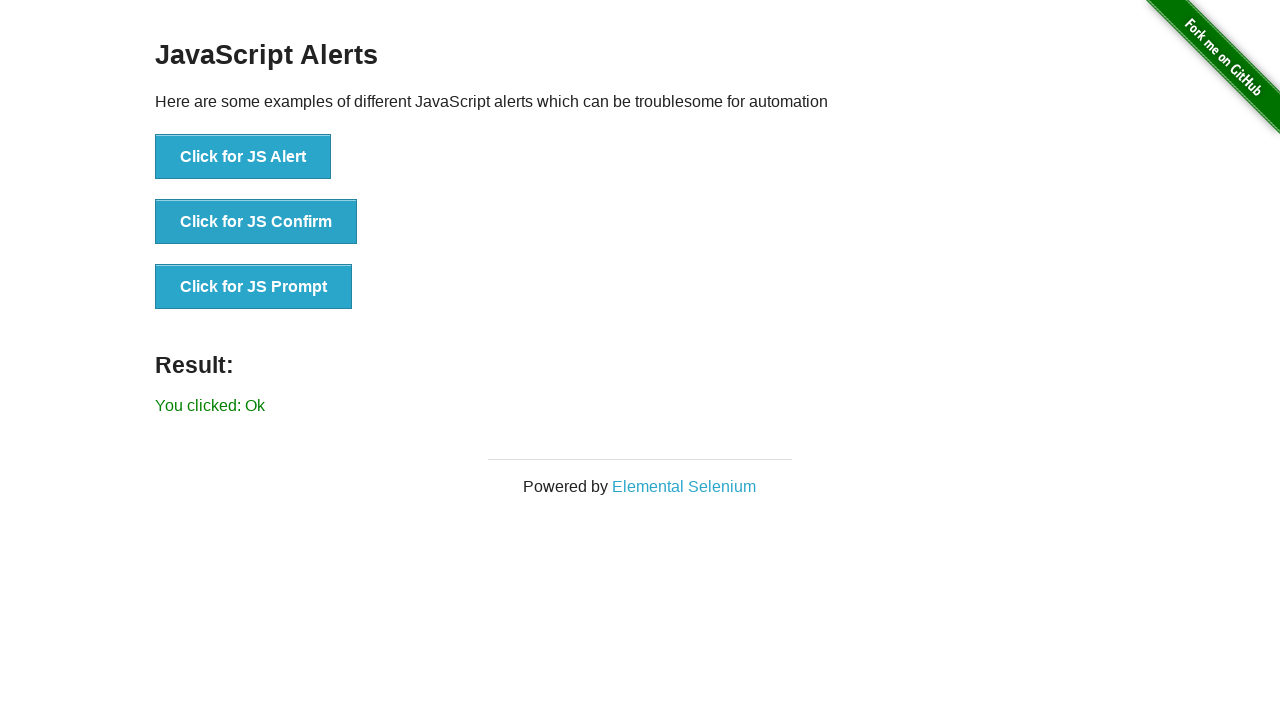

Result message appeared after accepting confirm dialog
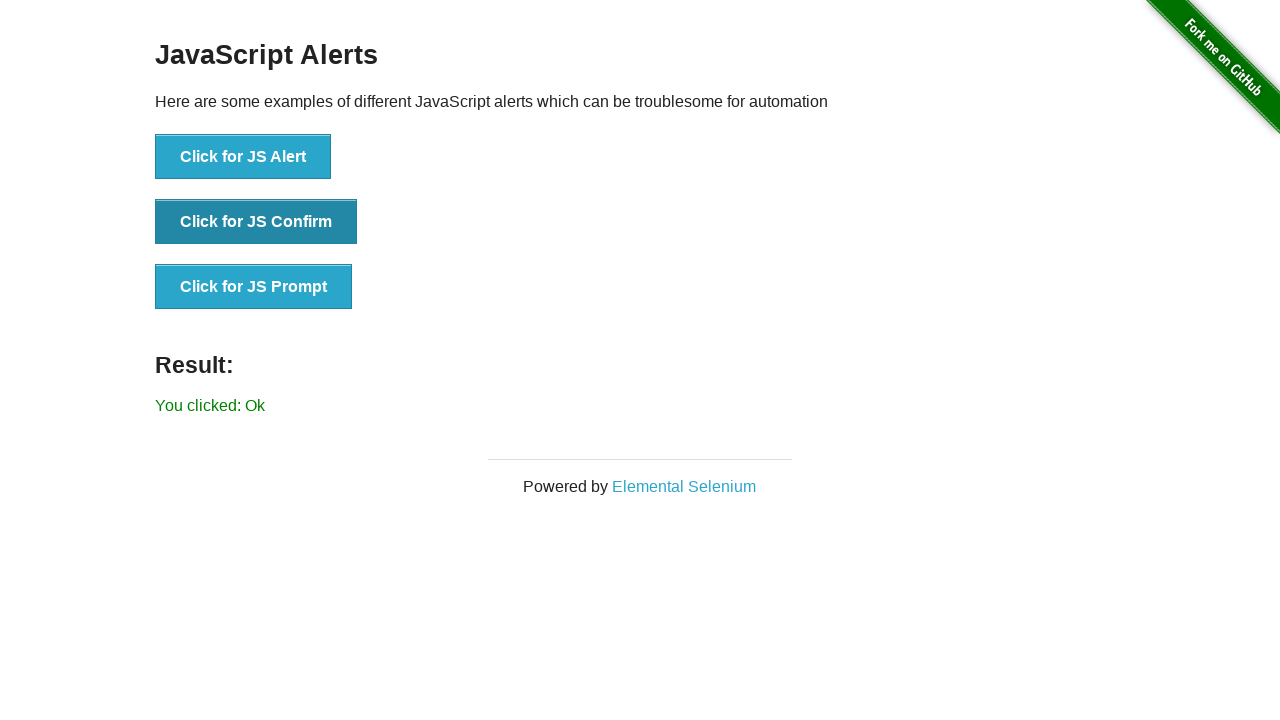

Verified result message displays 'You clicked: Ok'
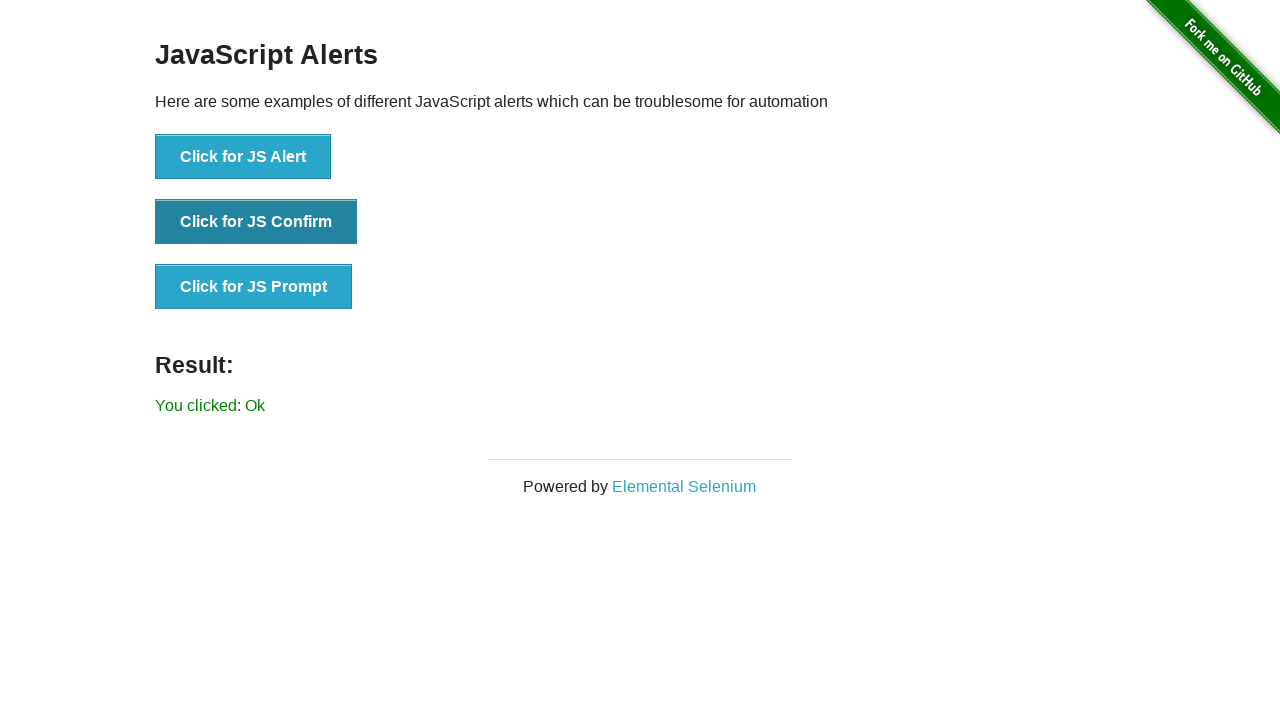

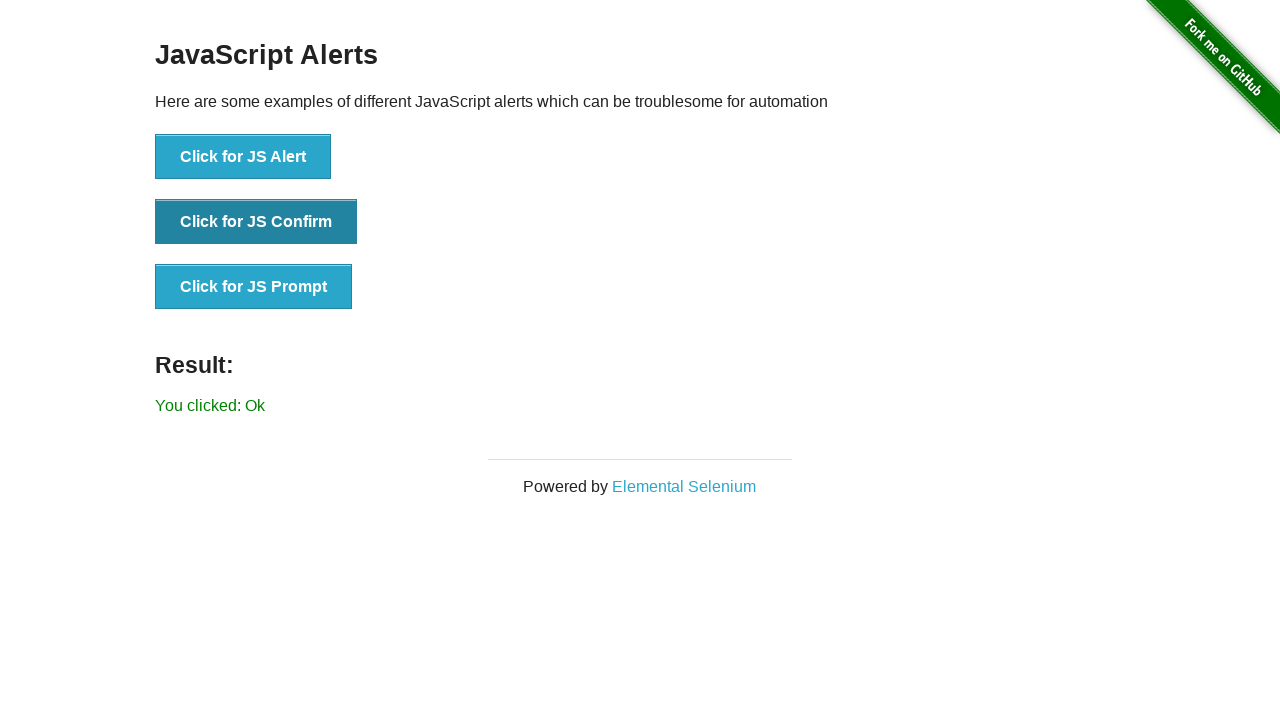